Tests click and hold functionality by selecting multiple consecutive items in a grid using drag selection

Starting URL: https://jqueryui.com/resources/demos/selectable/display-grid.html

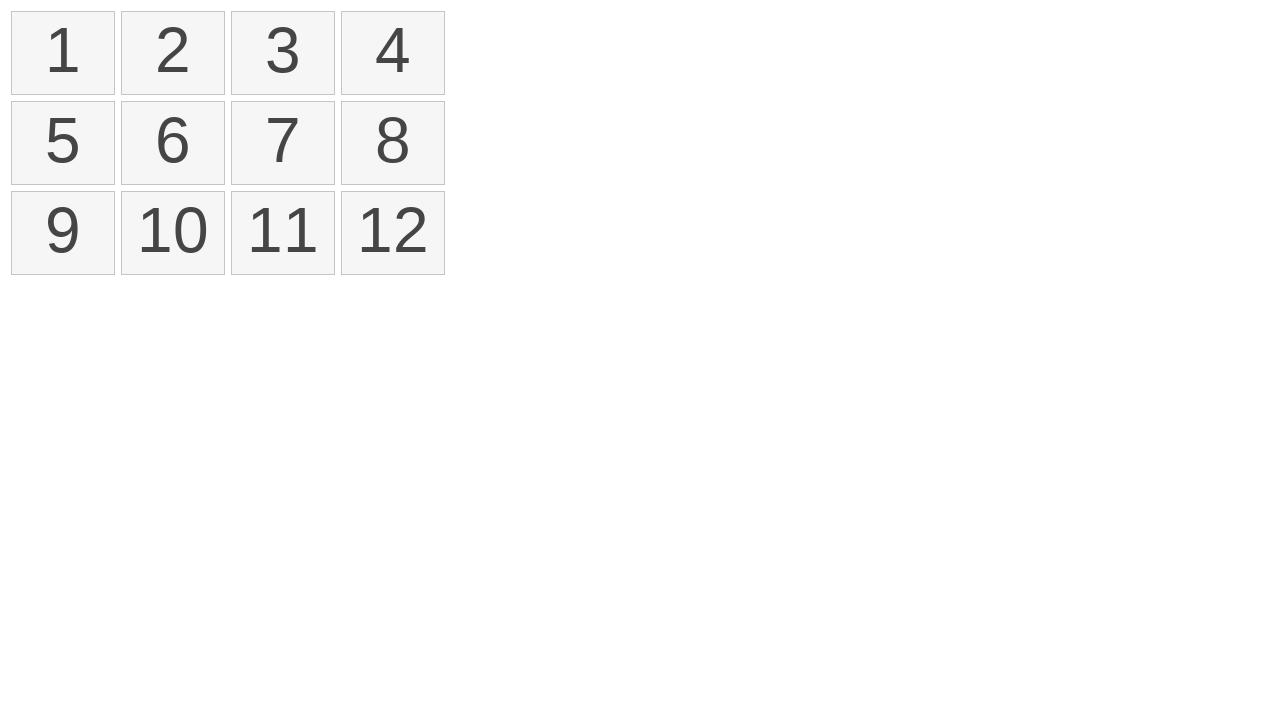

Waited for selectable grid to load
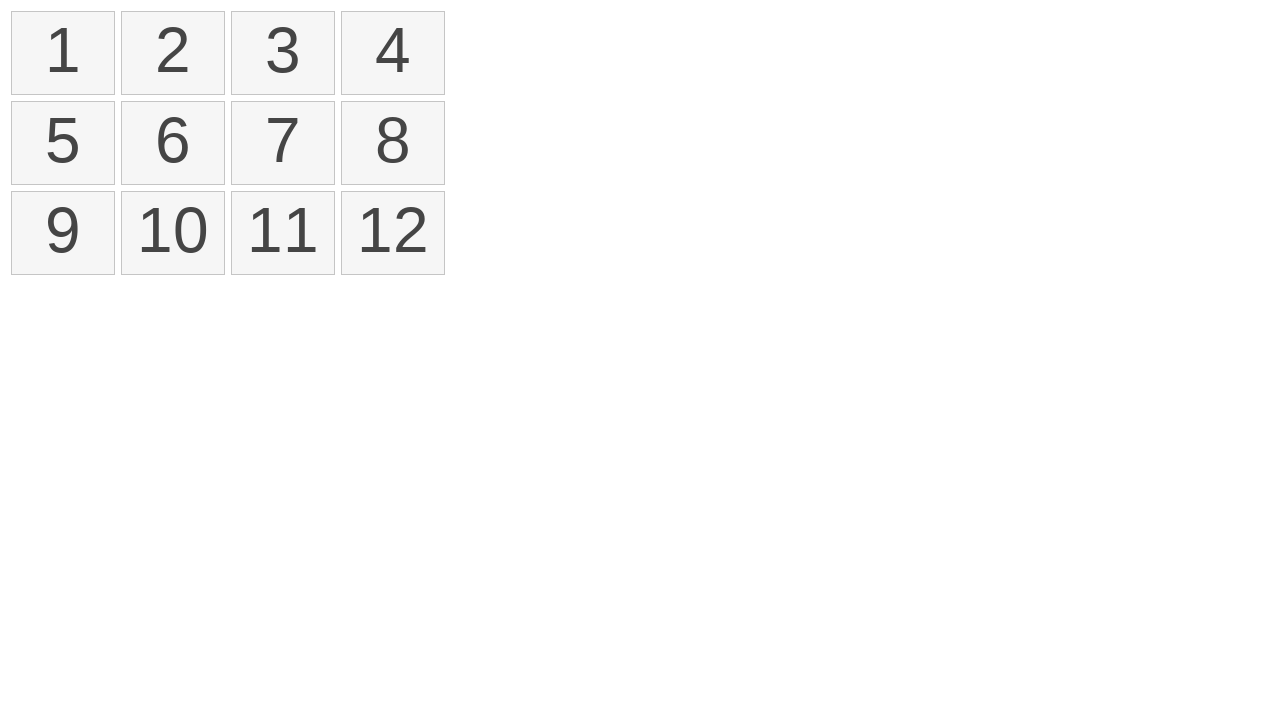

Located first item in selectable grid
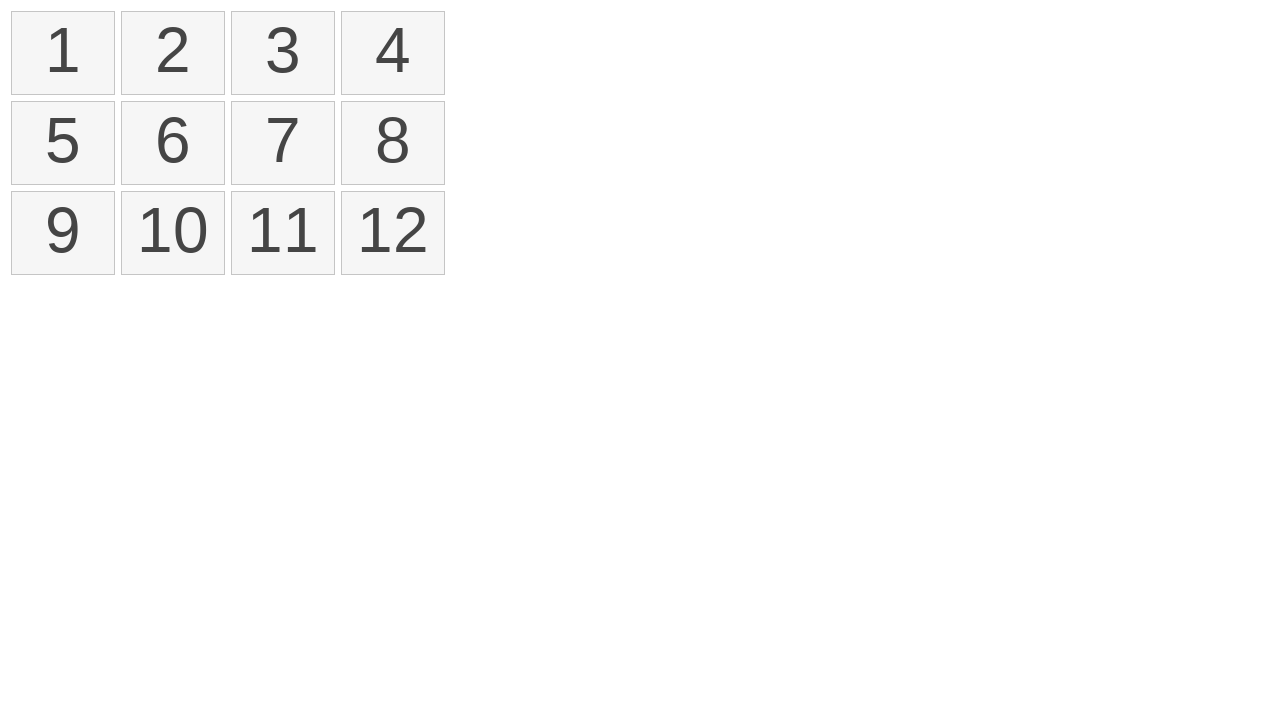

Located fourth item in selectable grid
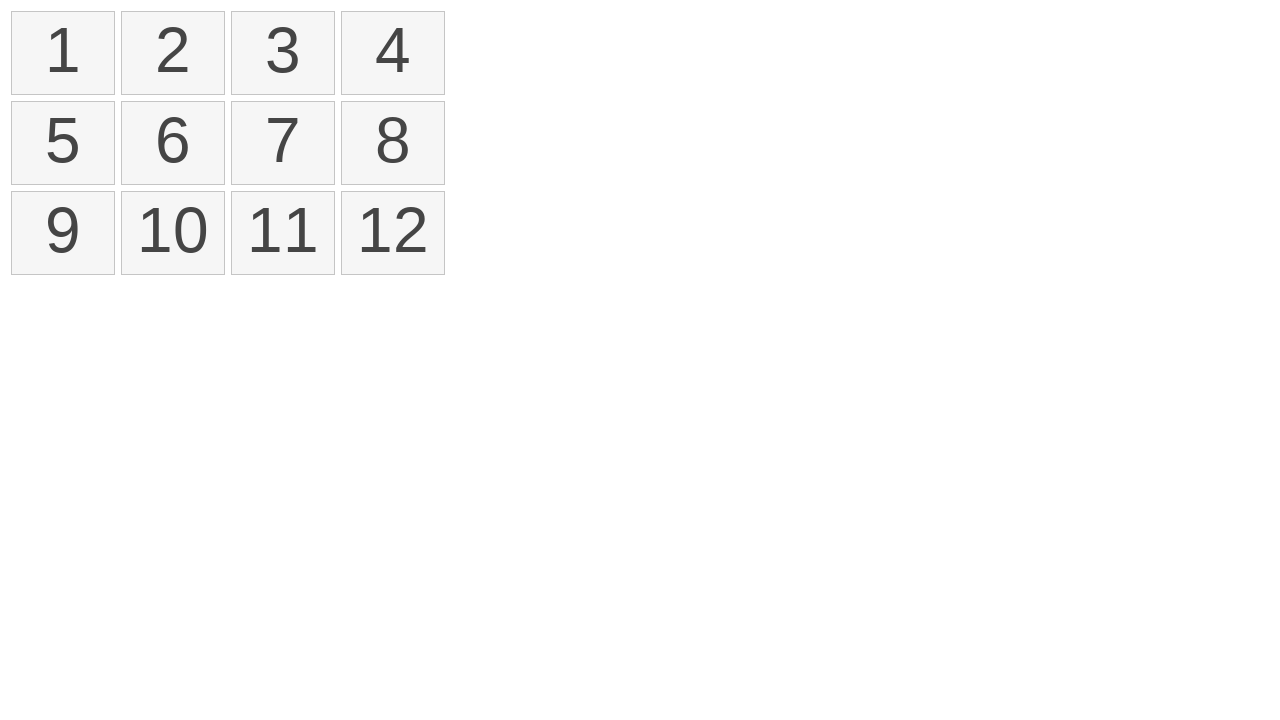

Retrieved bounding box of first item
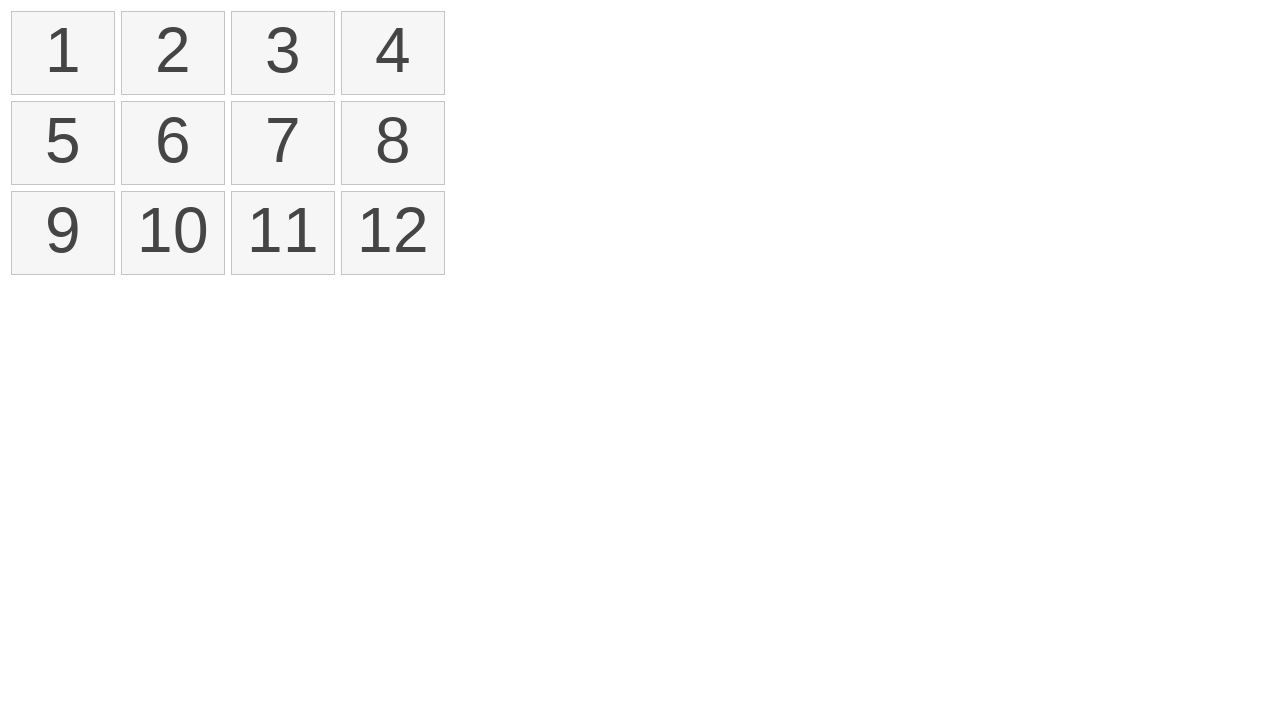

Retrieved bounding box of fourth item
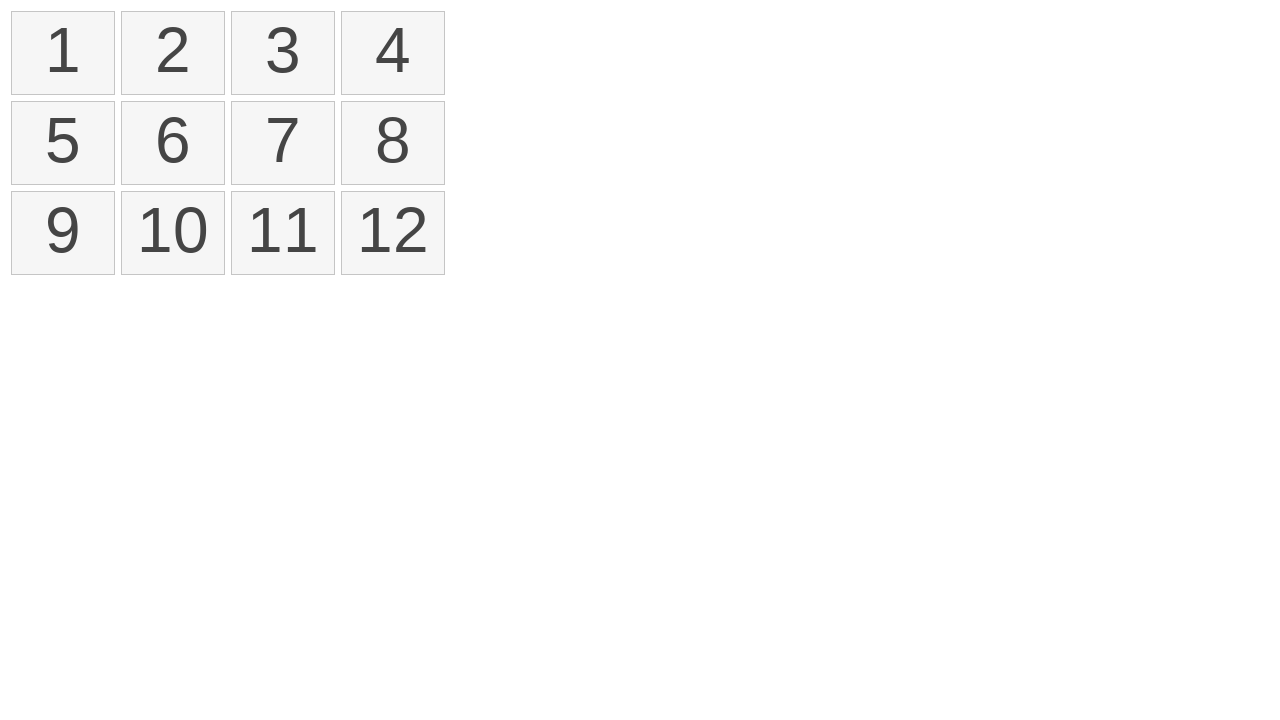

Moved mouse to center of first item at (63, 53)
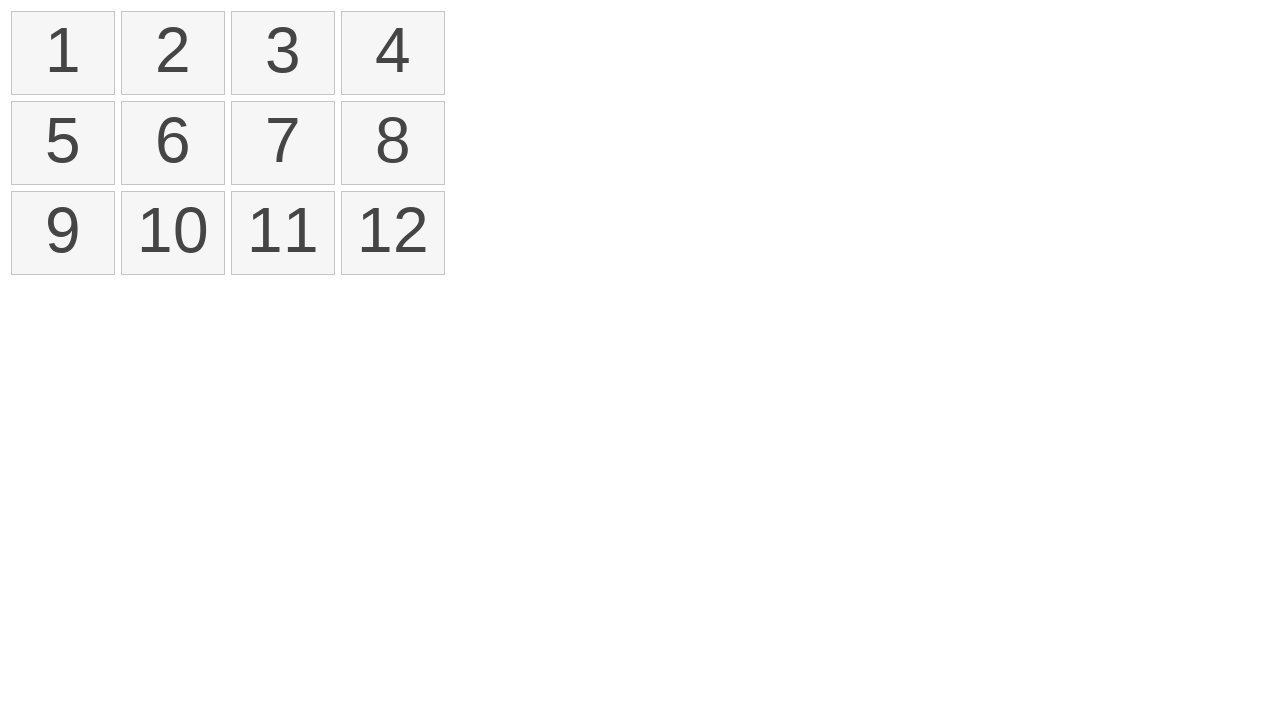

Pressed mouse button down at first item at (63, 53)
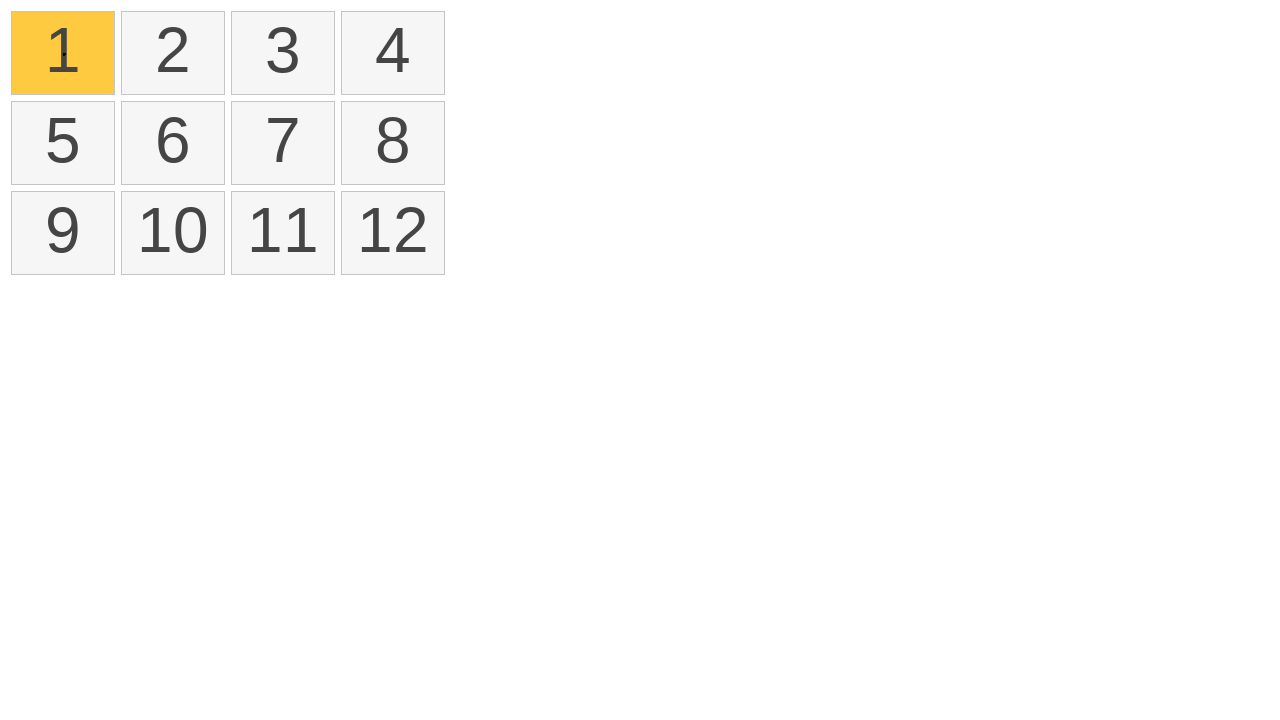

Dragged mouse to center of fourth item at (393, 53)
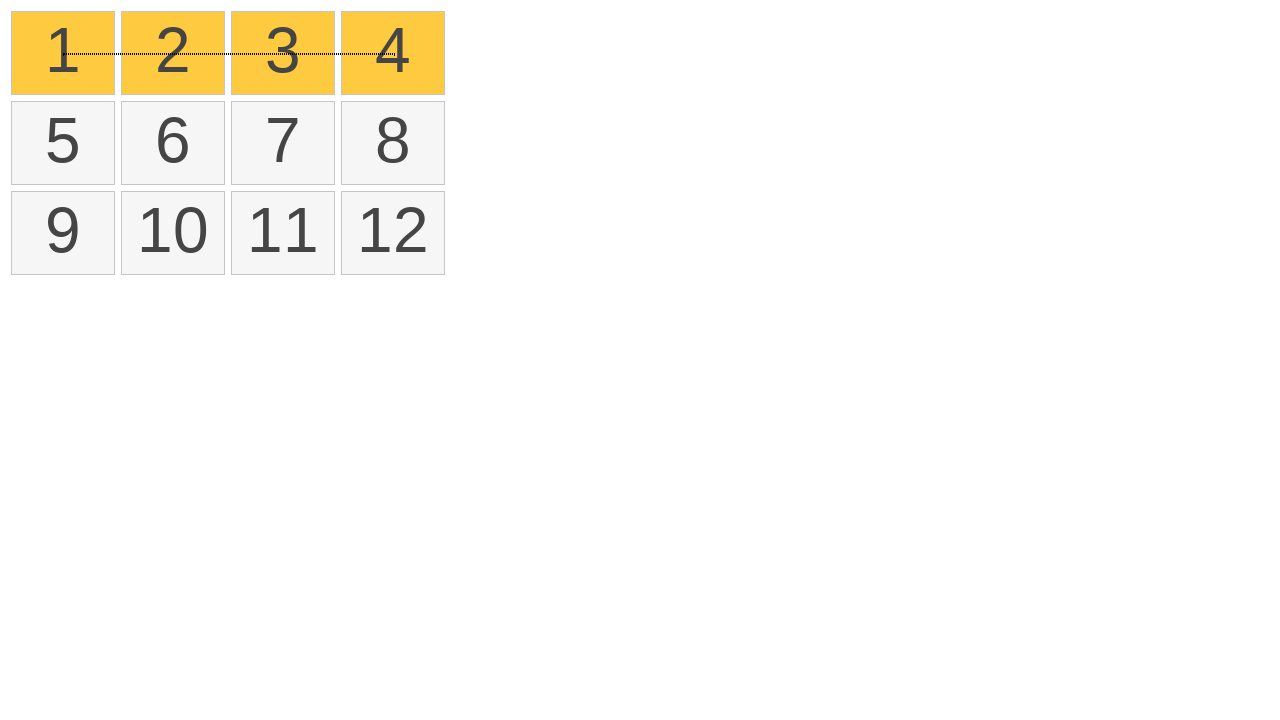

Released mouse button to complete drag selection at (393, 53)
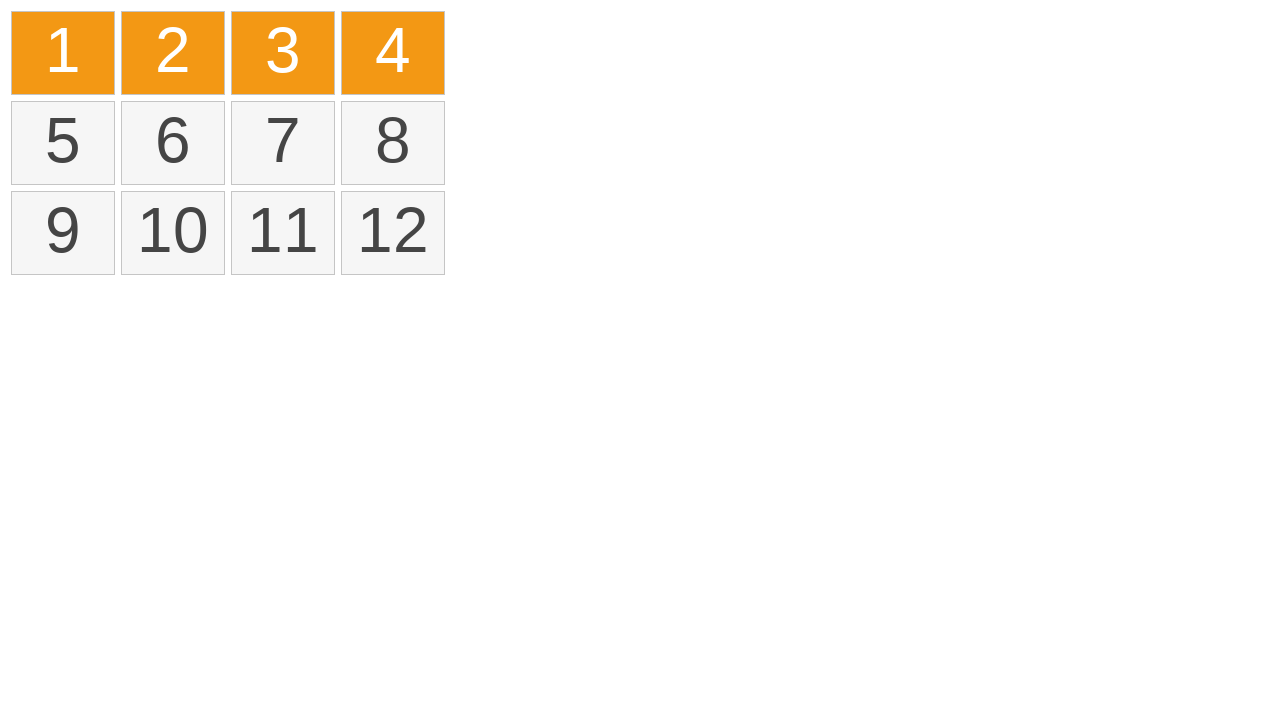

Verified that items are selected with ui-selected class
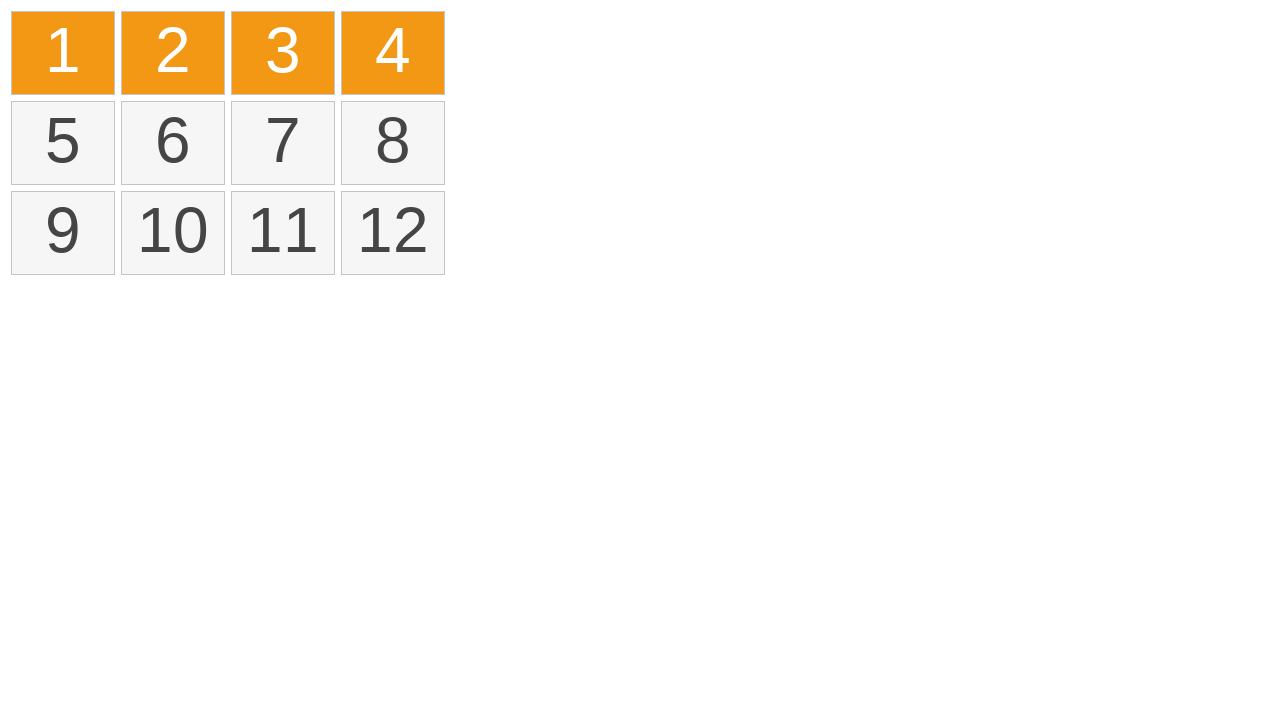

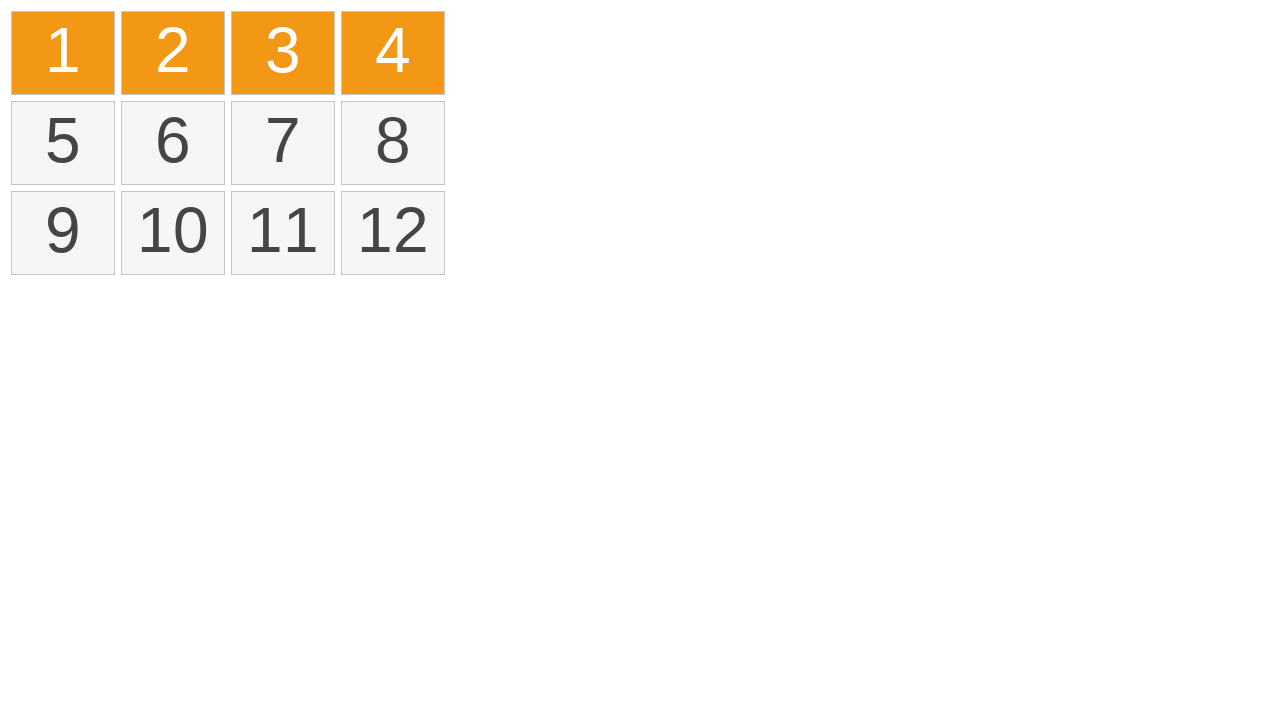